Navigates to B3 (Brazilian Stock Exchange) IBOV index page, selects a segment from dropdown, and downloads data

Starting URL: https://sistemaswebb3-listados.b3.com.br/indexPage/day/ibov?language=pt-br

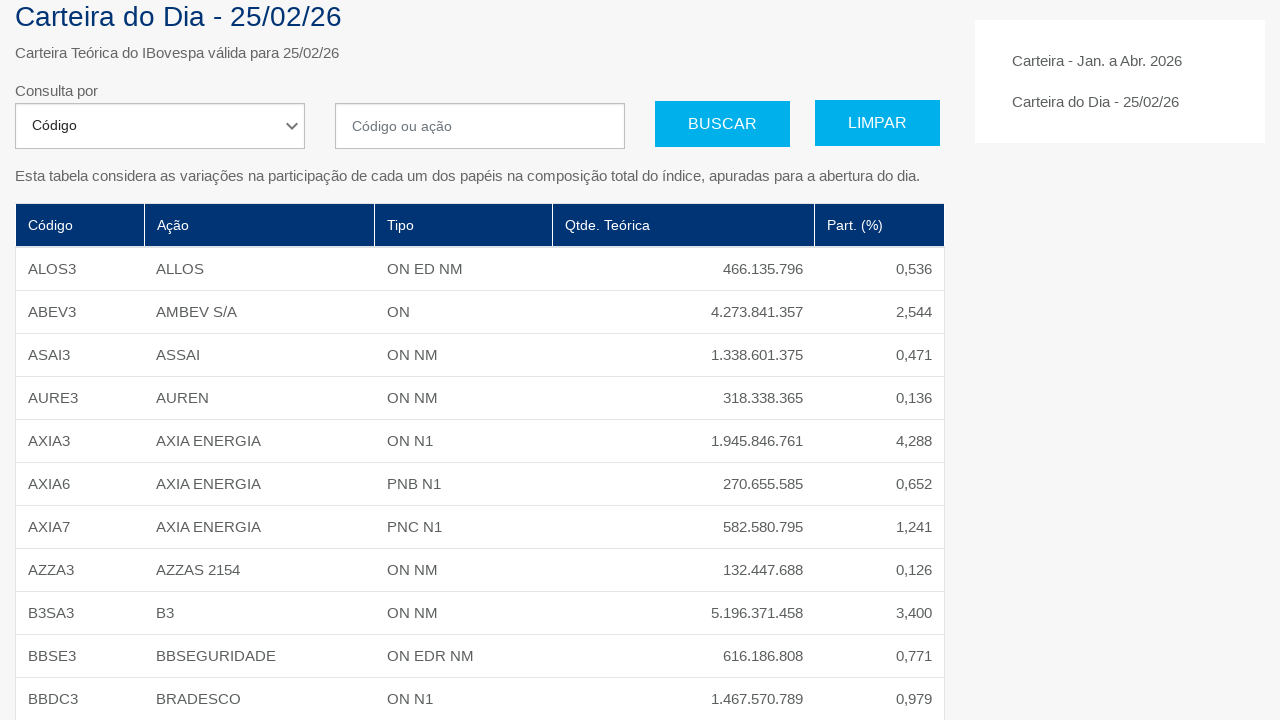

Selected segment option '2' from dropdown on #segment
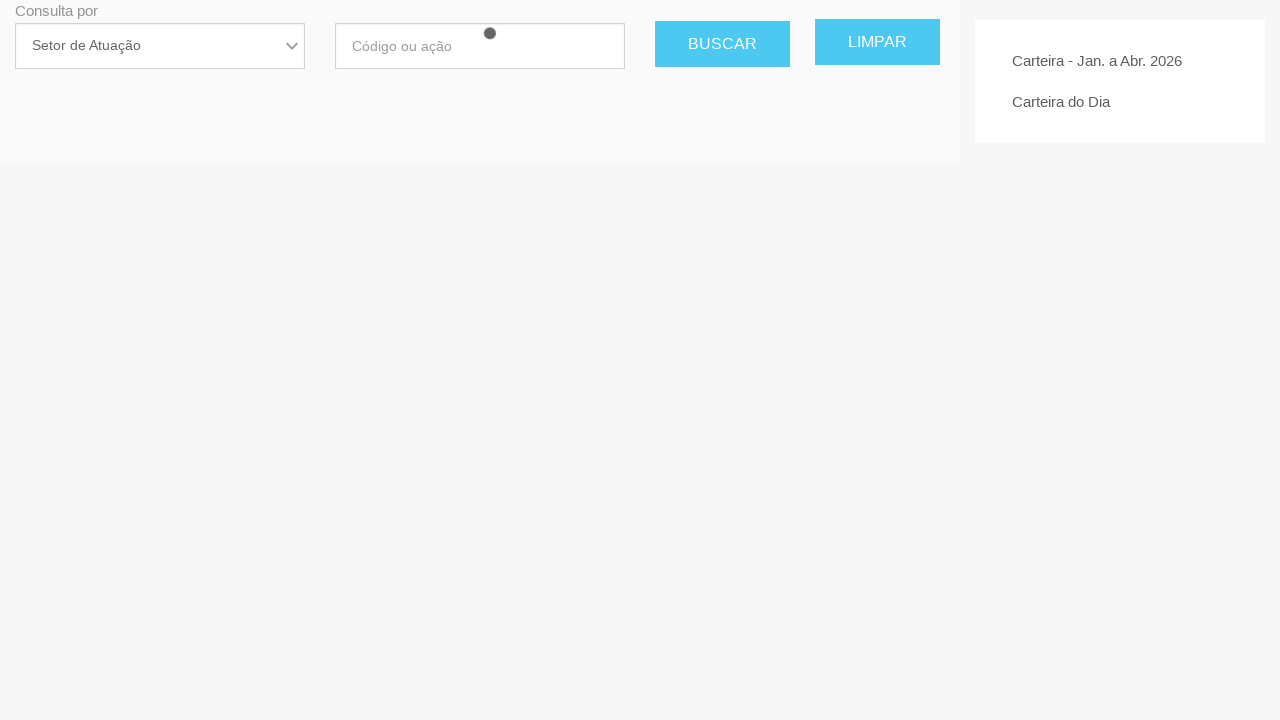

Waited 1 second for page to update after segment selection
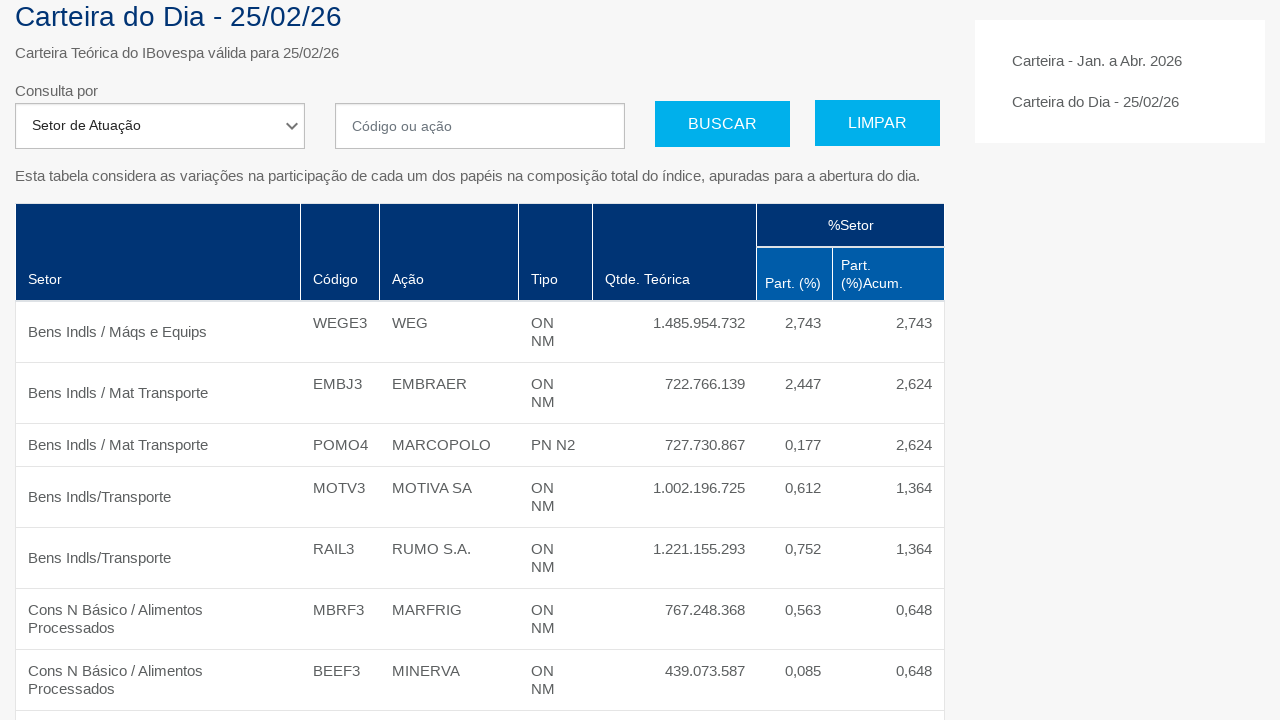

Clicked download link (5th anchor tag on page) at (104, 647) on a >> nth=5
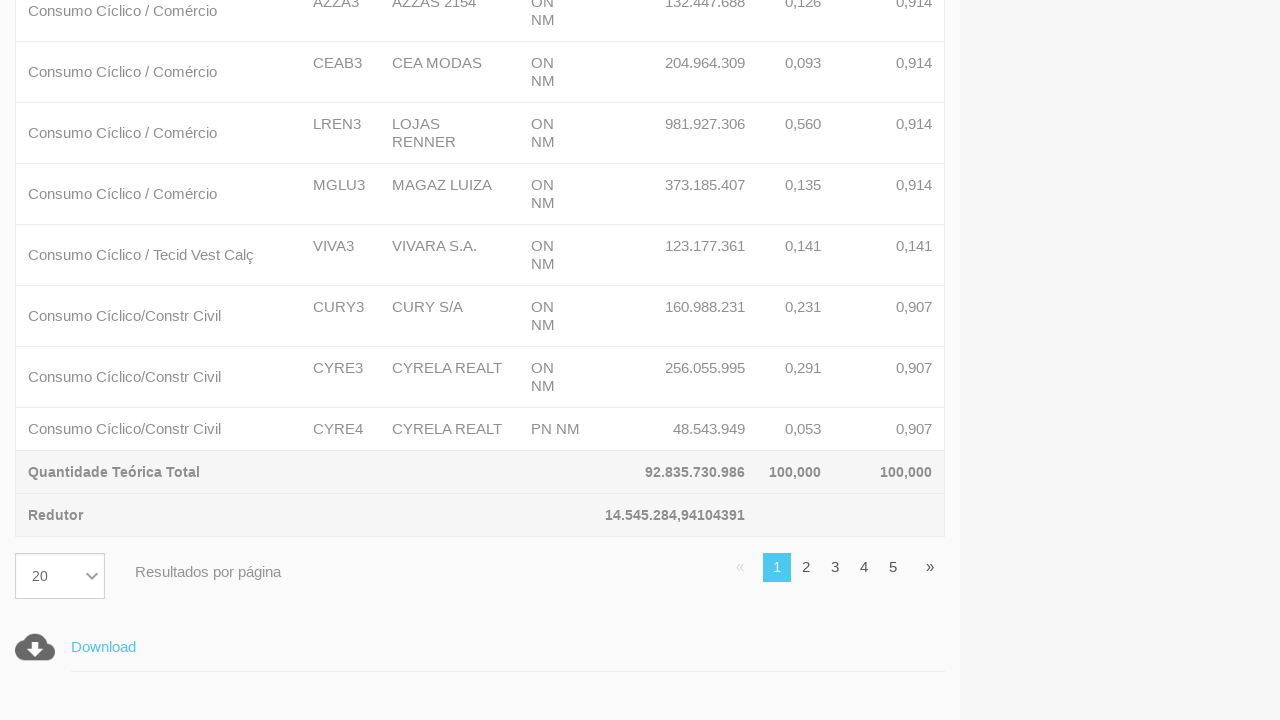

Waited 5 seconds for download to start
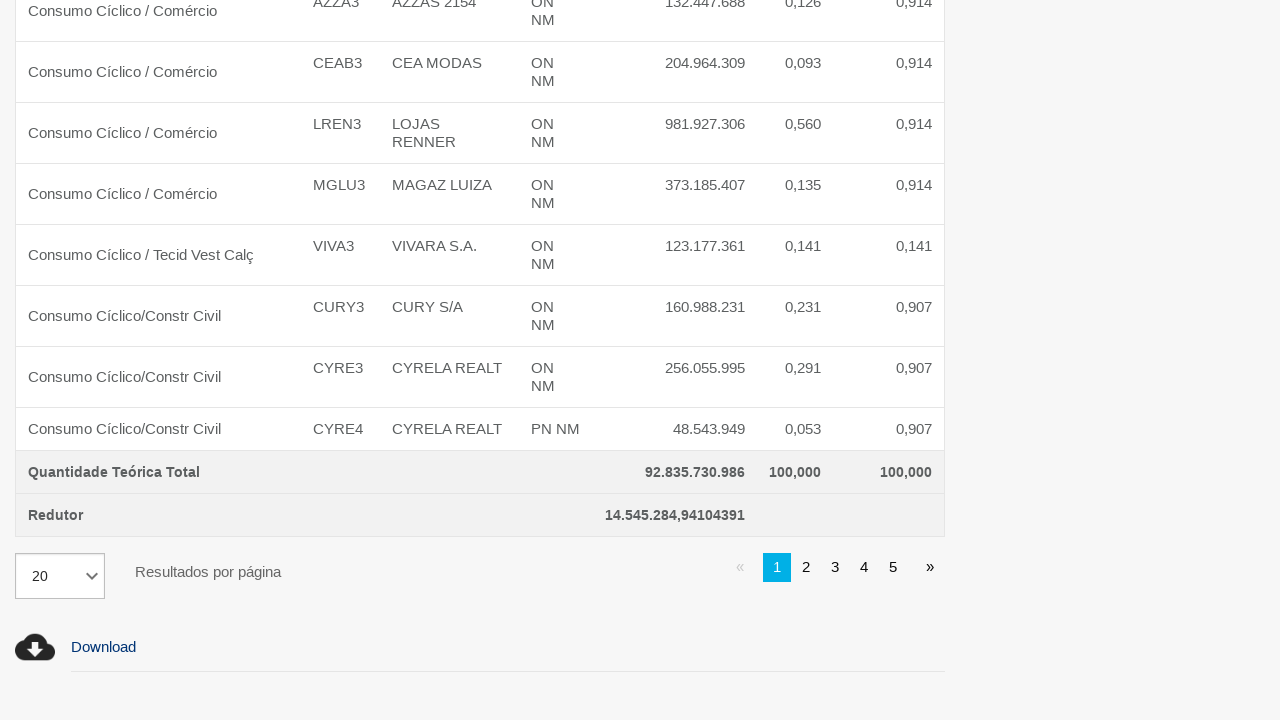

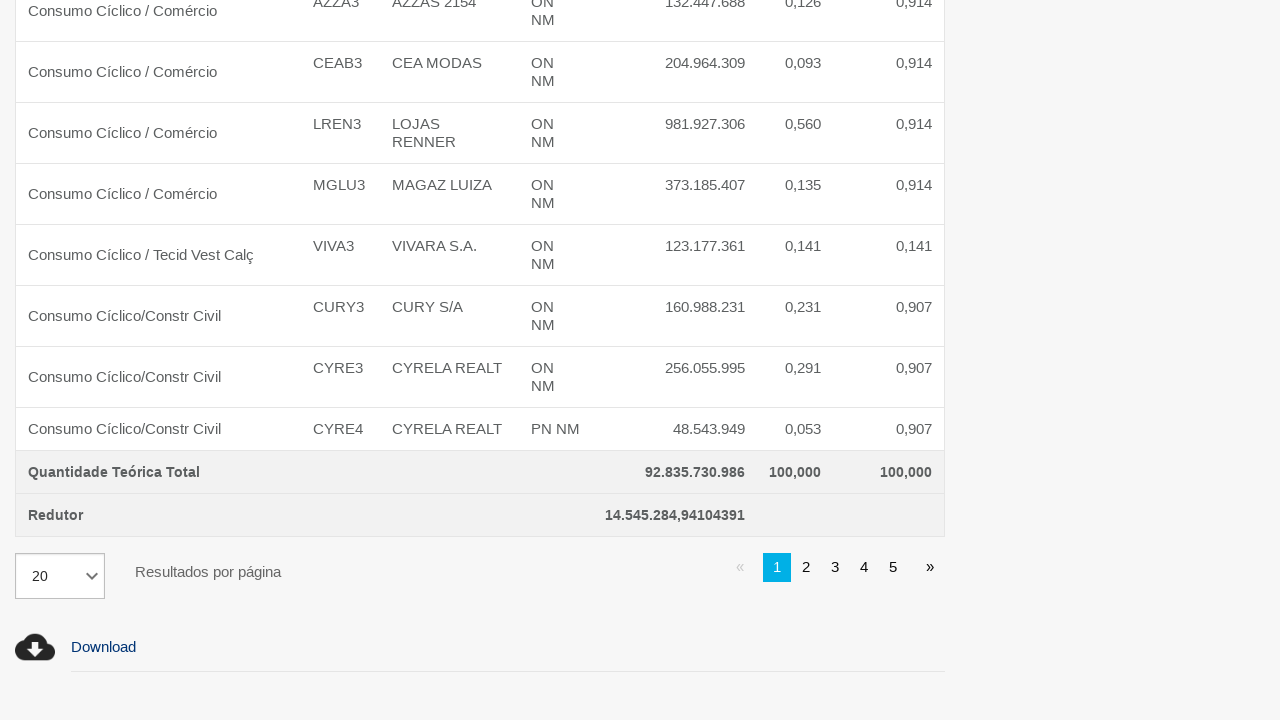